Tests alert functionality by entering text, triggering an alert, and accepting it

Starting URL: https://rahulshettyacademy.com/AutomationPractice/

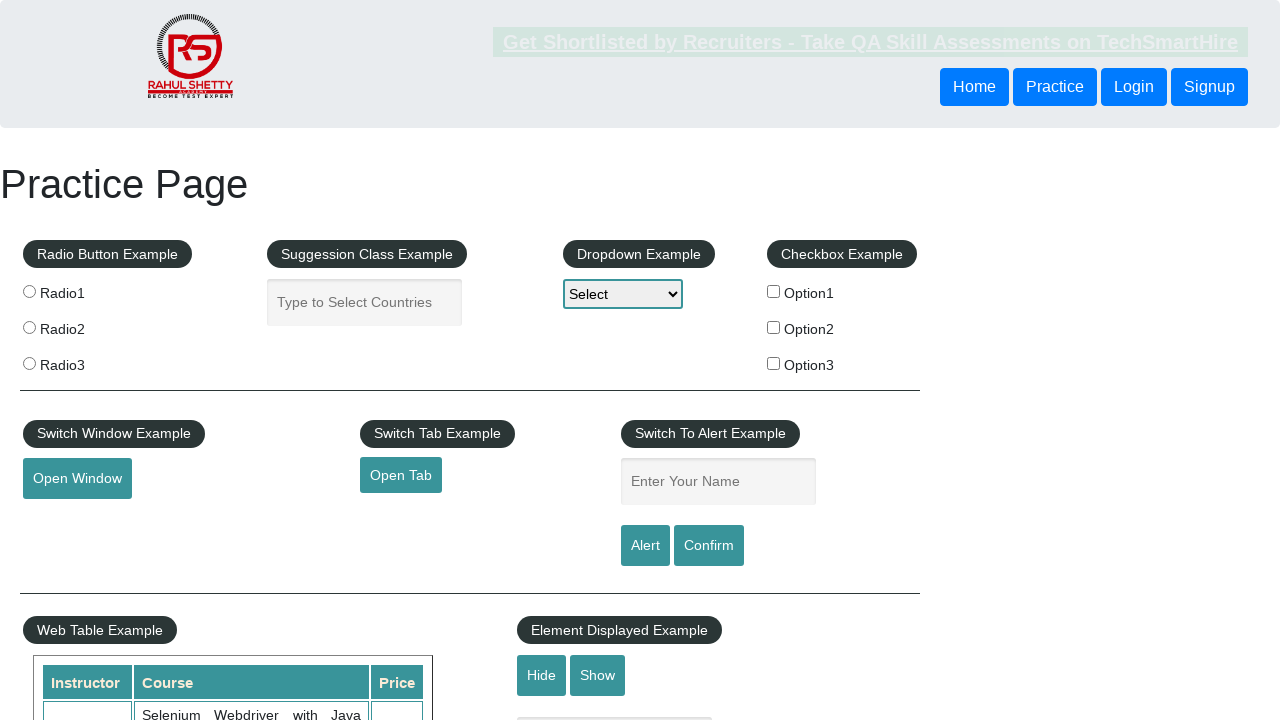

Filled name input field with 'Yogesh' on #name
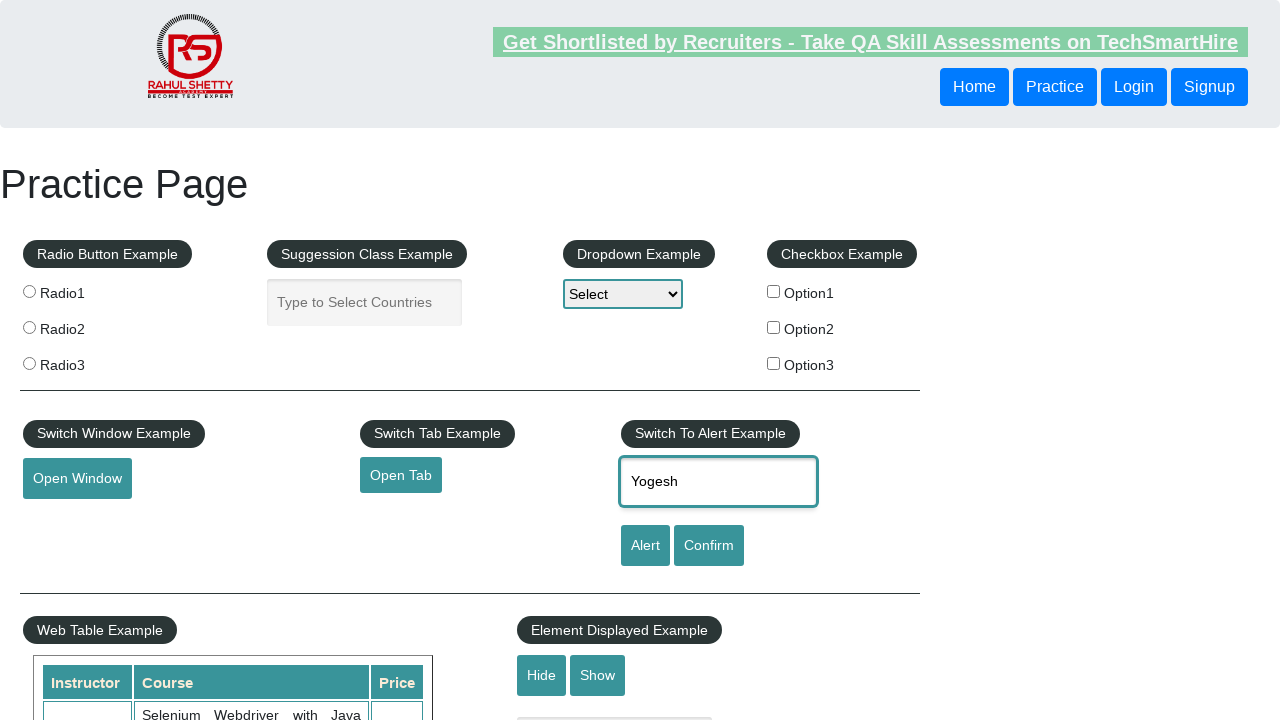

Clicked alert button to trigger dialog at (645, 546) on #alertbtn
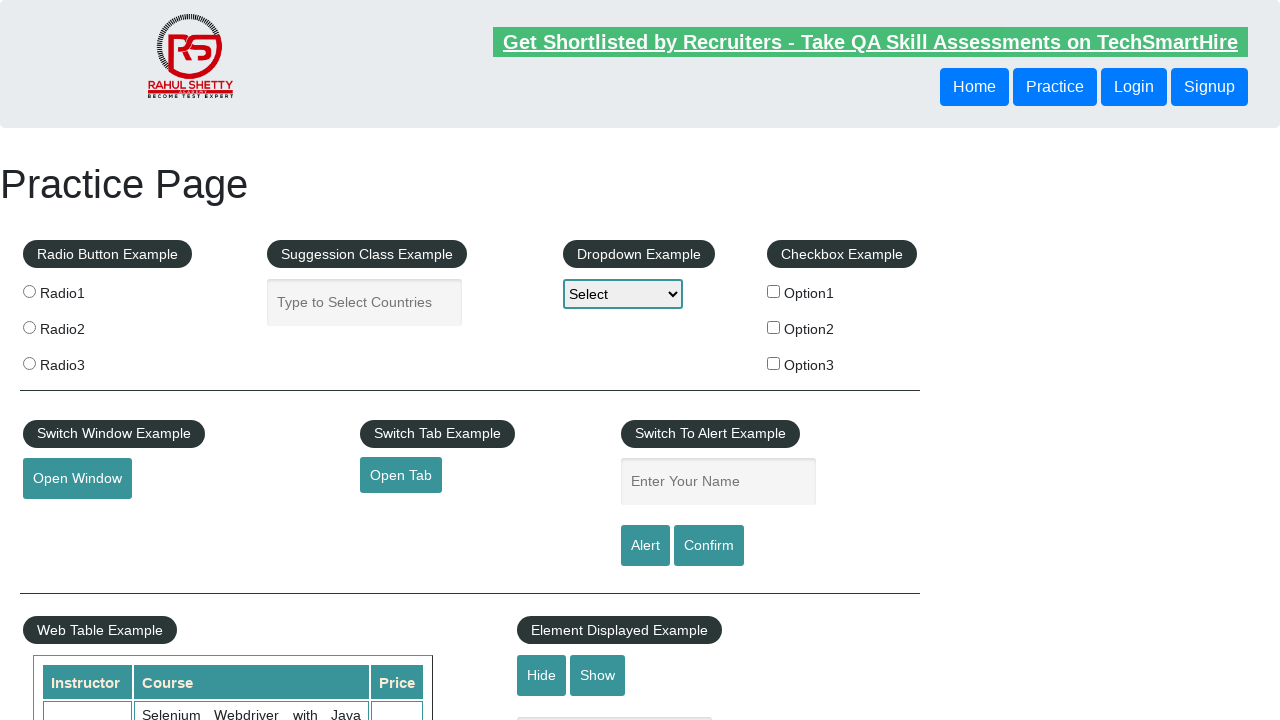

Set up dialog handler to accept alerts
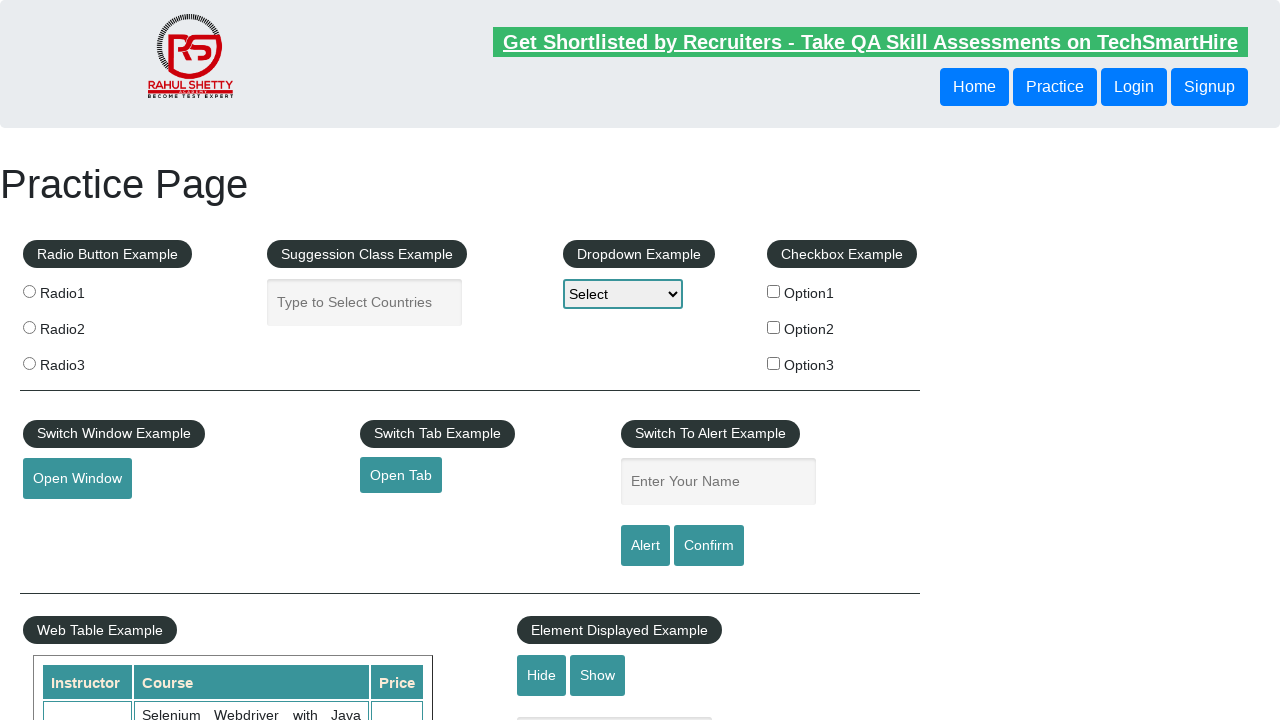

Clicked alert button again to trigger and accept alert dialog at (645, 546) on #alertbtn
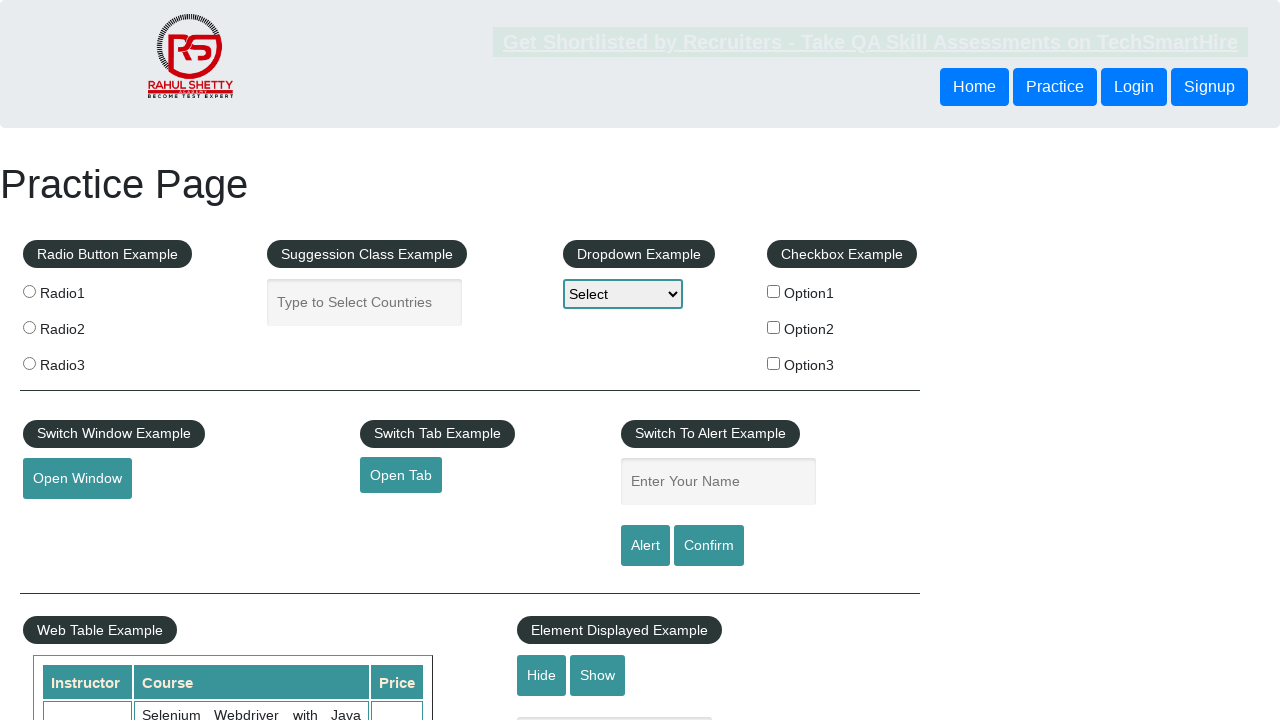

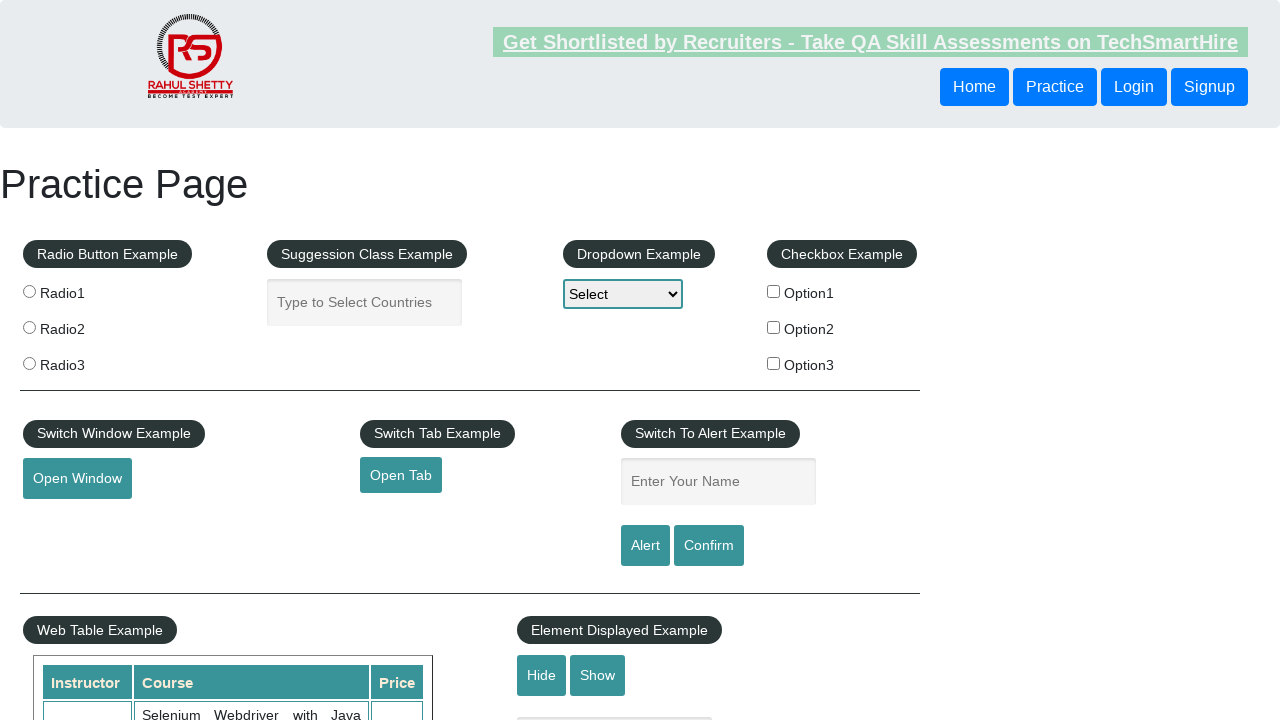